Tests user registration functionality by navigating to the registration page, filling out the form with unique user details, submitting, and verifying the welcome message is displayed.

Starting URL: https://parabank.parasoft.com/parabank/index.htm

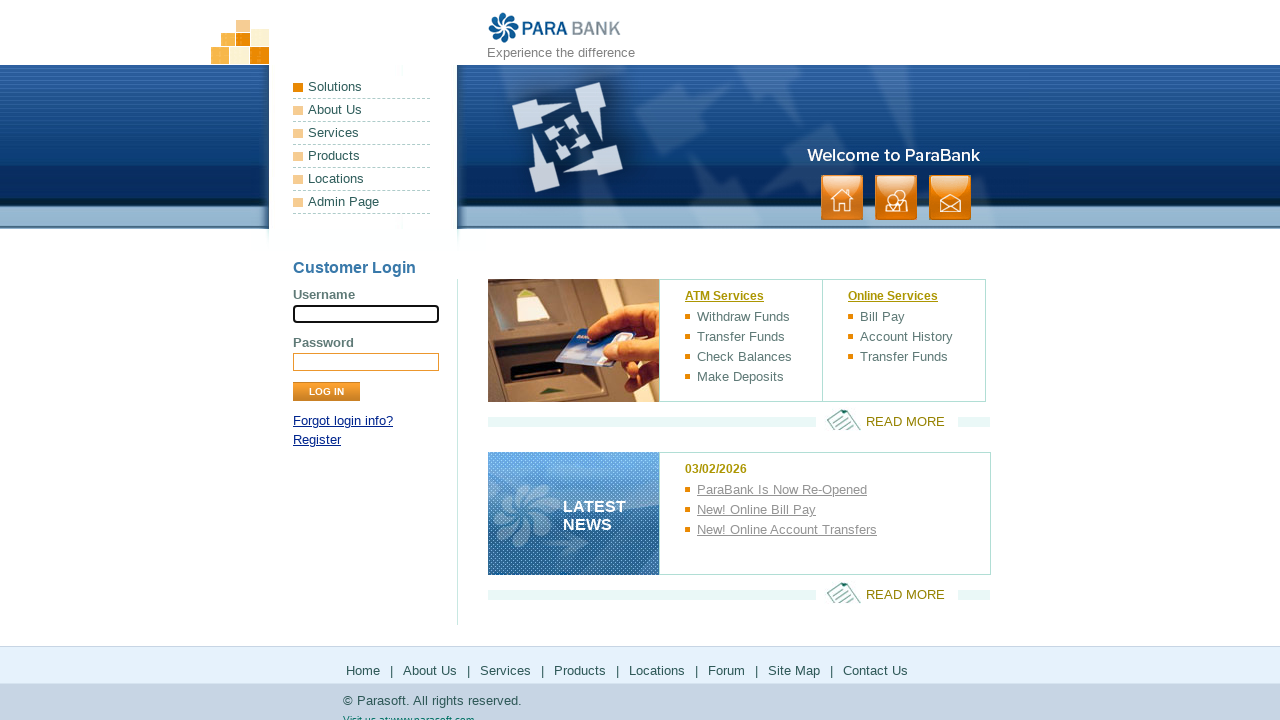

Clicked on the Register link at (317, 440) on a[href*='register']
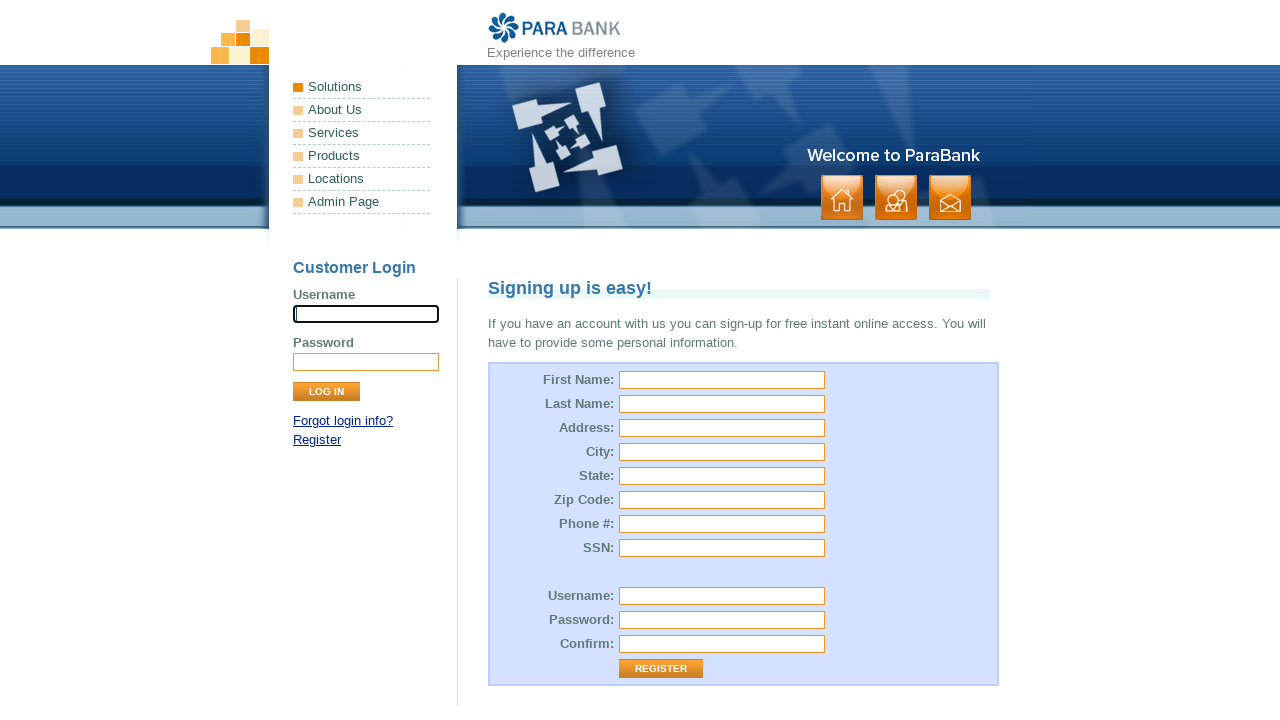

Registration form loaded successfully
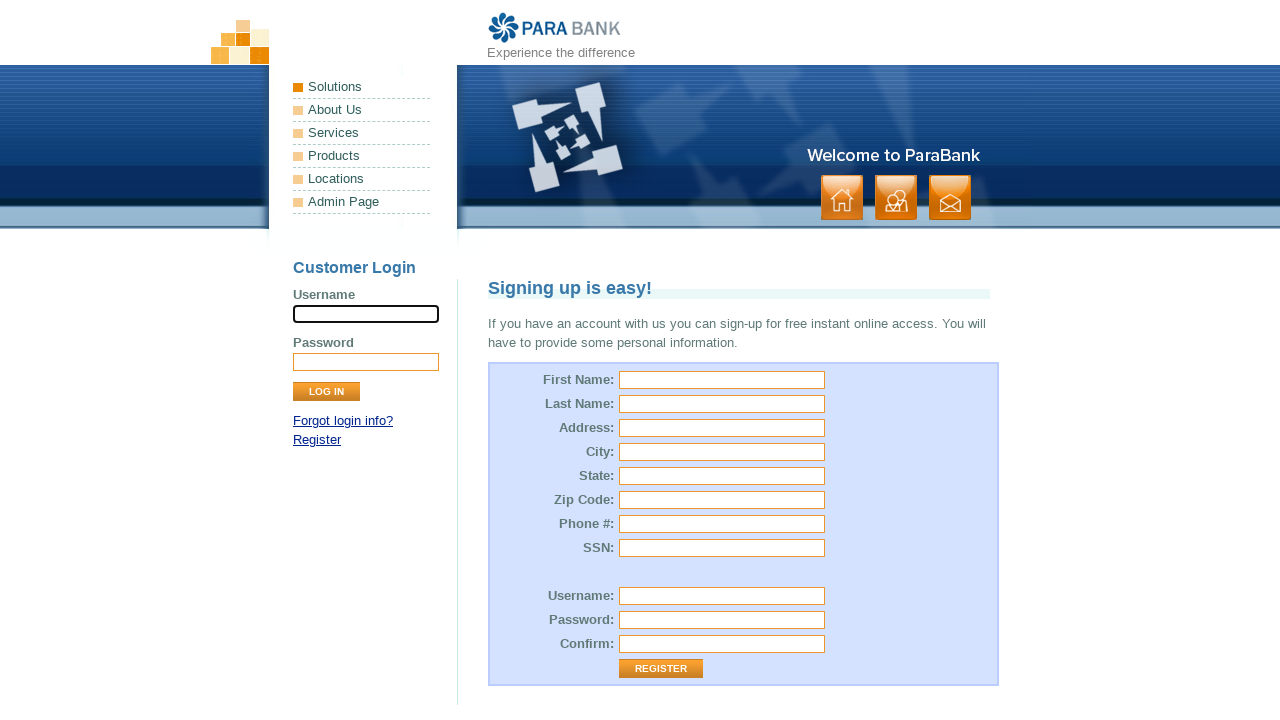

Filled first name as 'John' on input[name='customer.firstName']
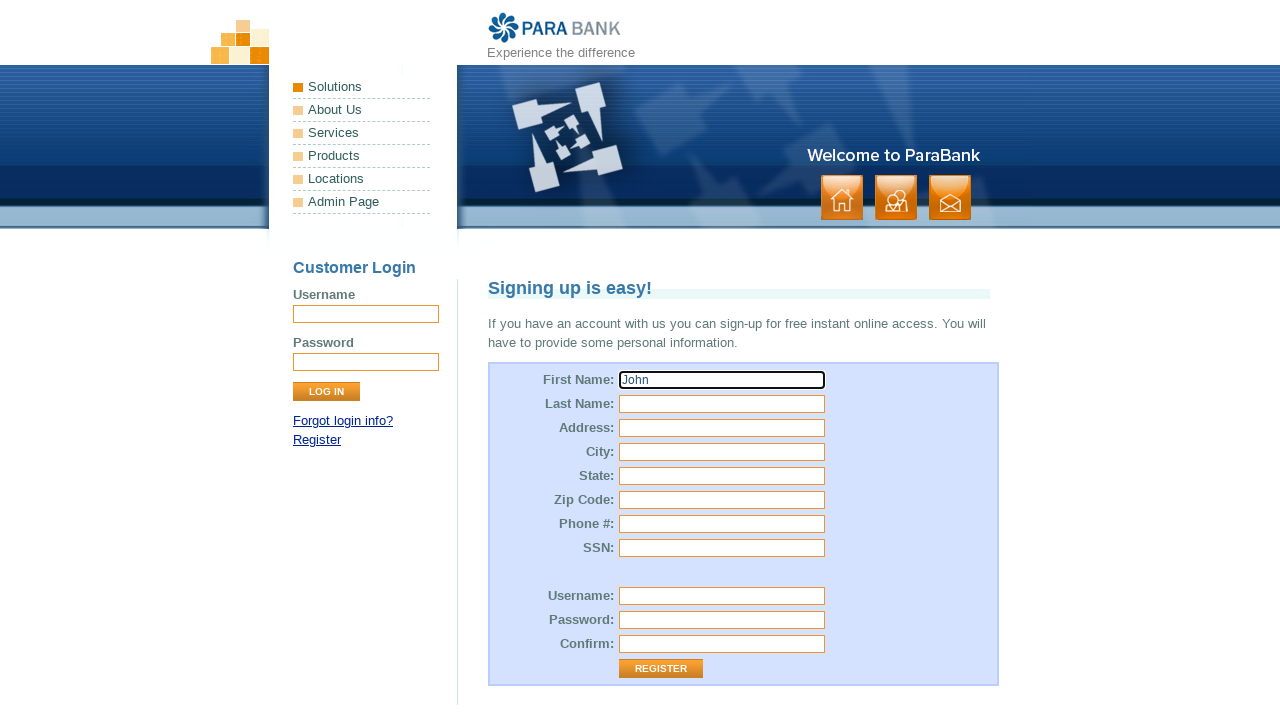

Filled last name as 'TestUser' on input[name='customer.lastName']
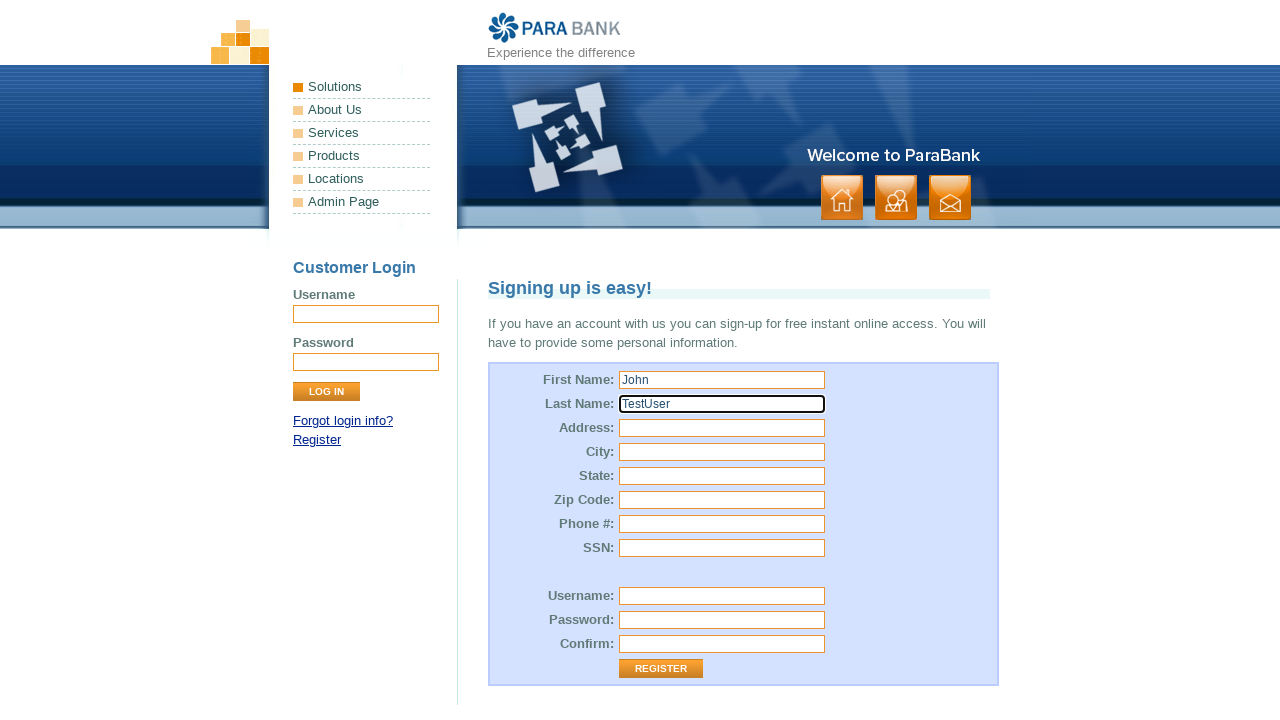

Filled street address as '123 Test Street' on input[name='customer.address.street']
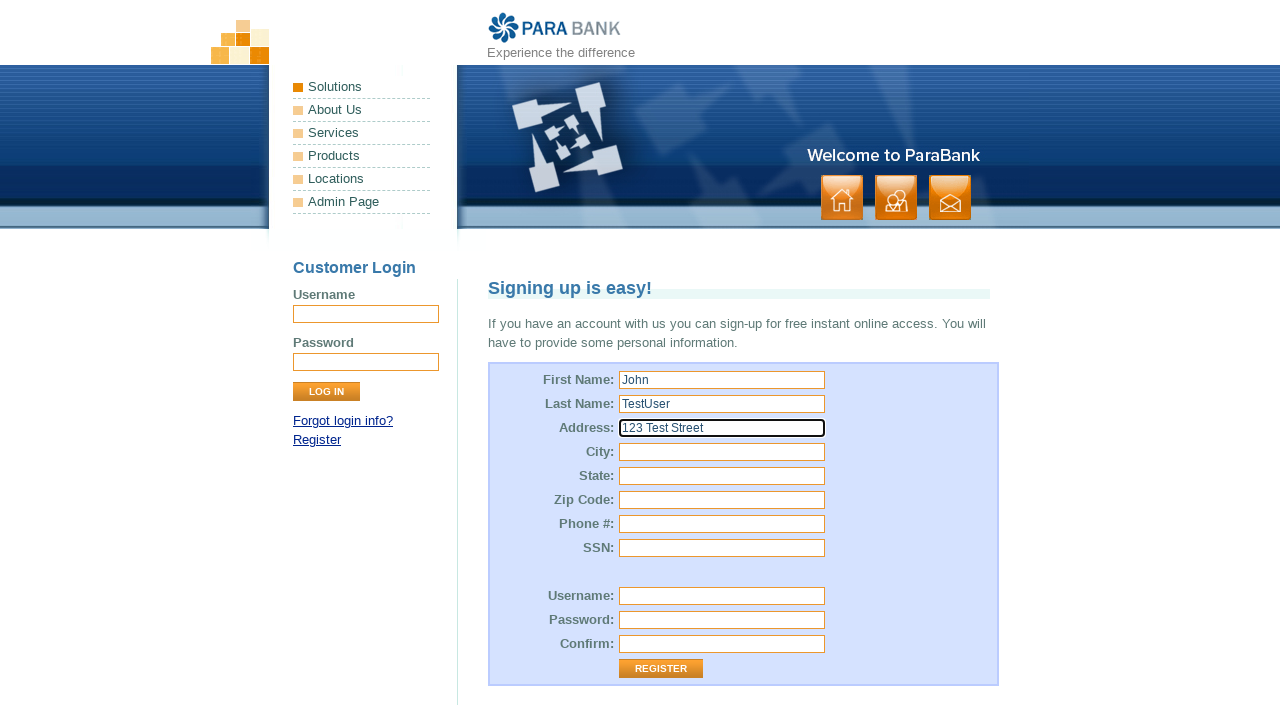

Filled city as 'TestCity' on input[name='customer.address.city']
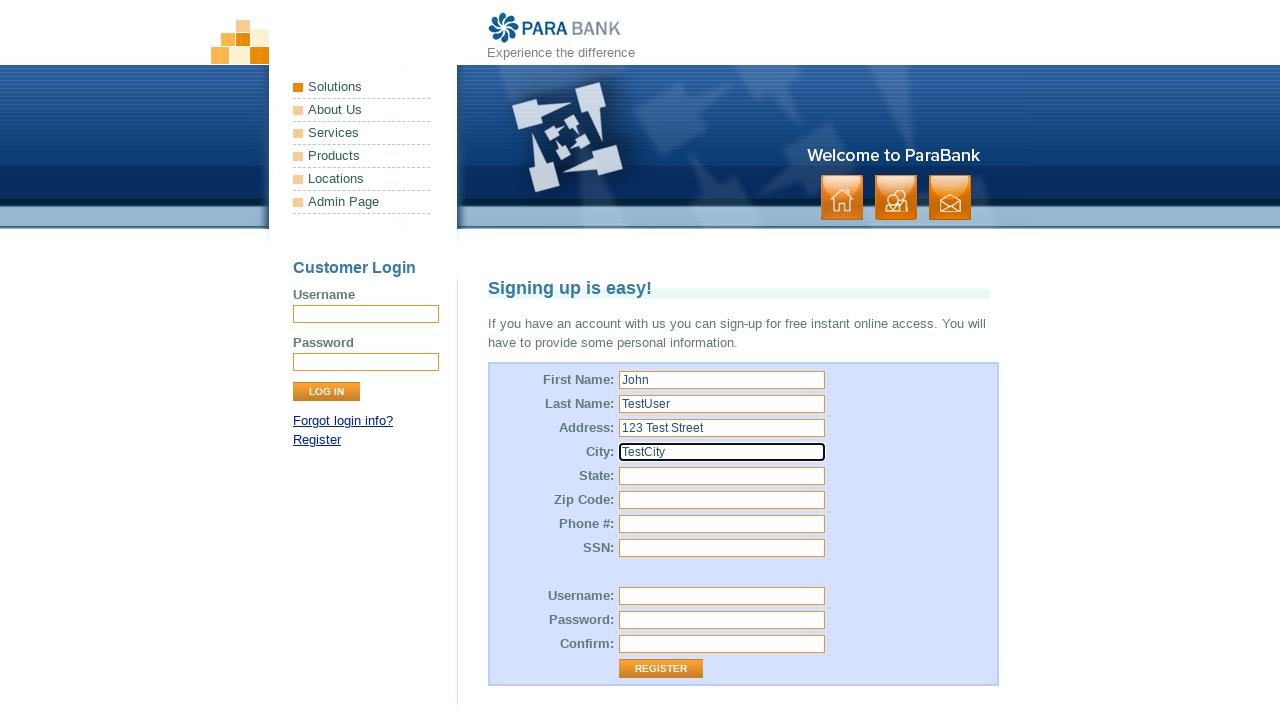

Filled state as 'CA' on input[name='customer.address.state']
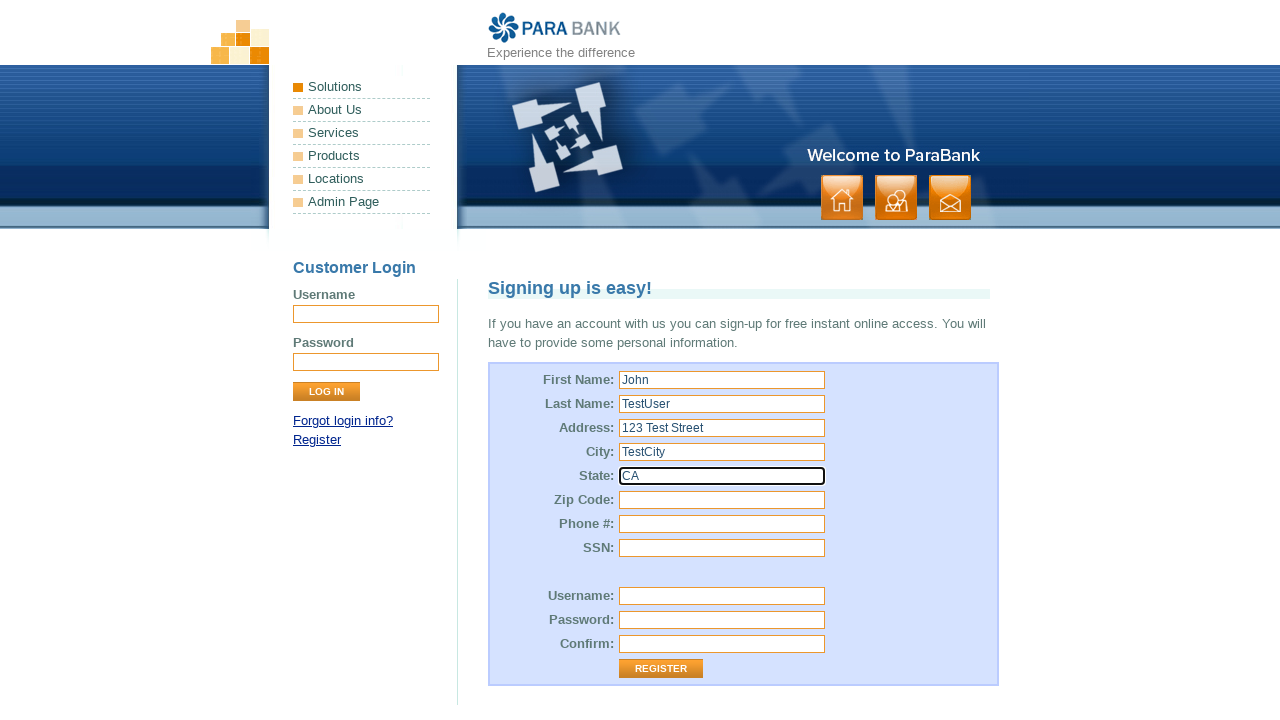

Filled zip code as '90210' on input[name='customer.address.zipCode']
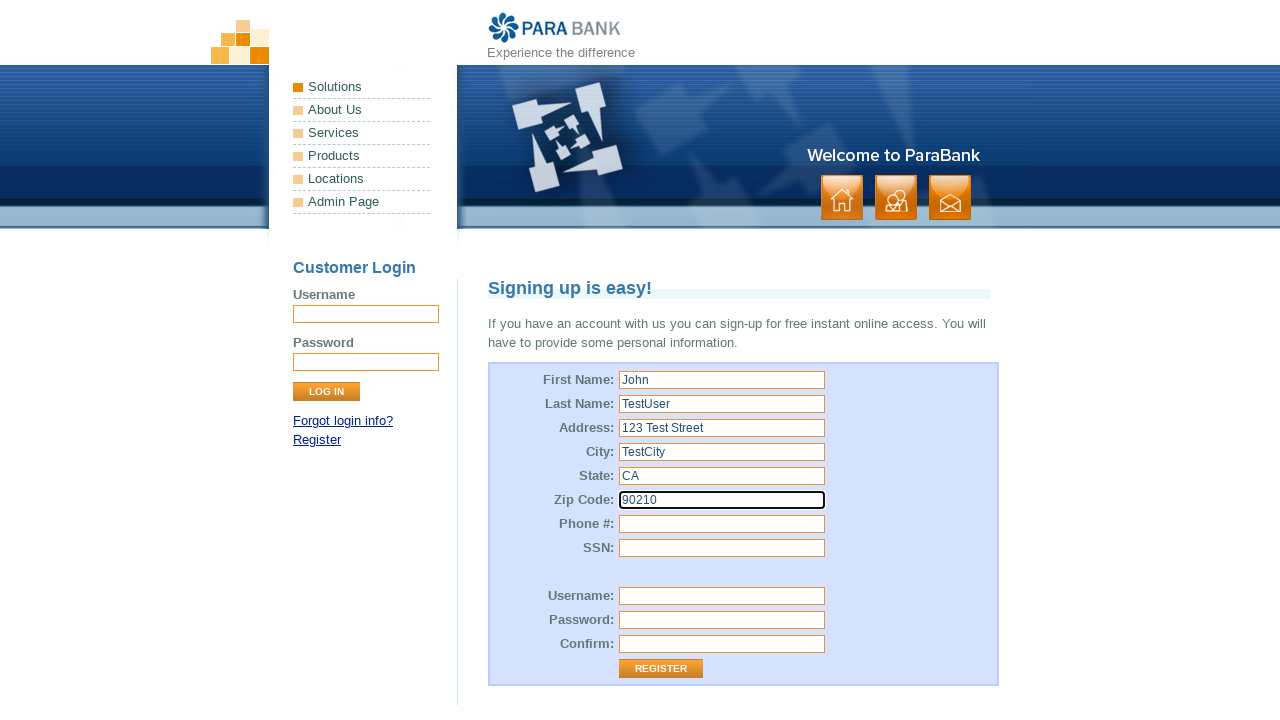

Filled phone number as '5551234567' on input[name='customer.phoneNumber']
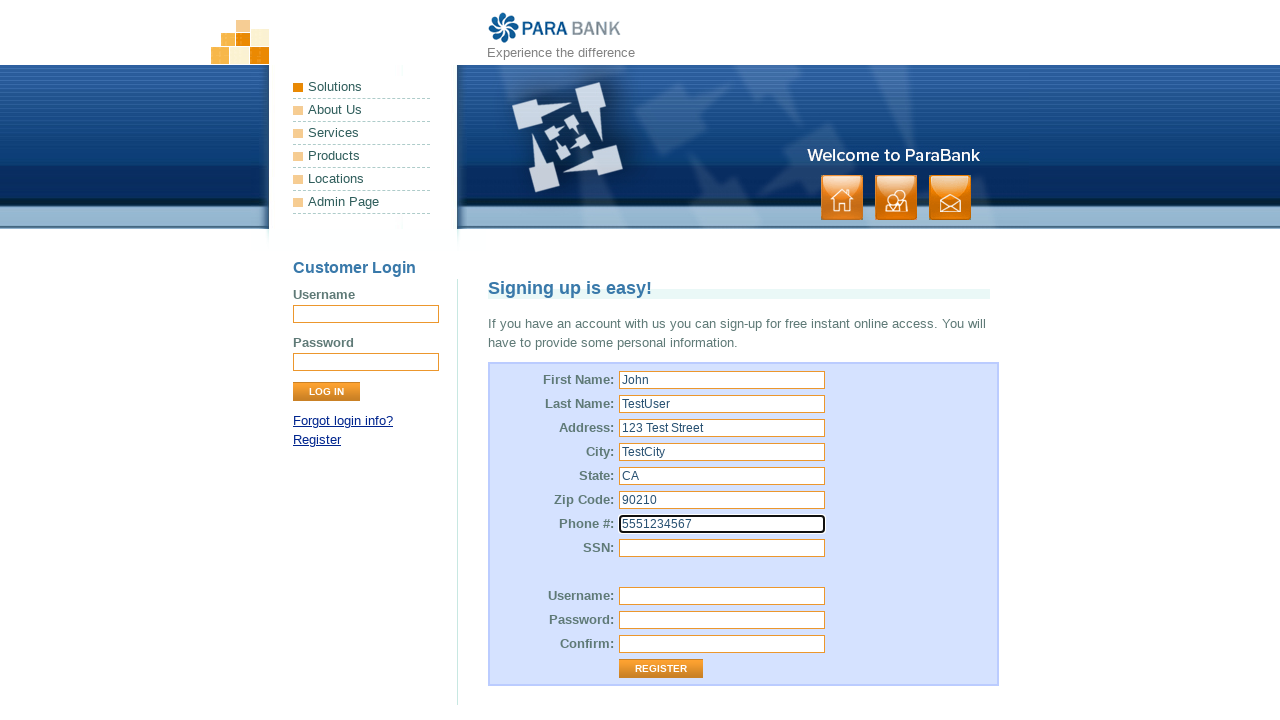

Filled SSN as '123456789' on input[name='customer.ssn']
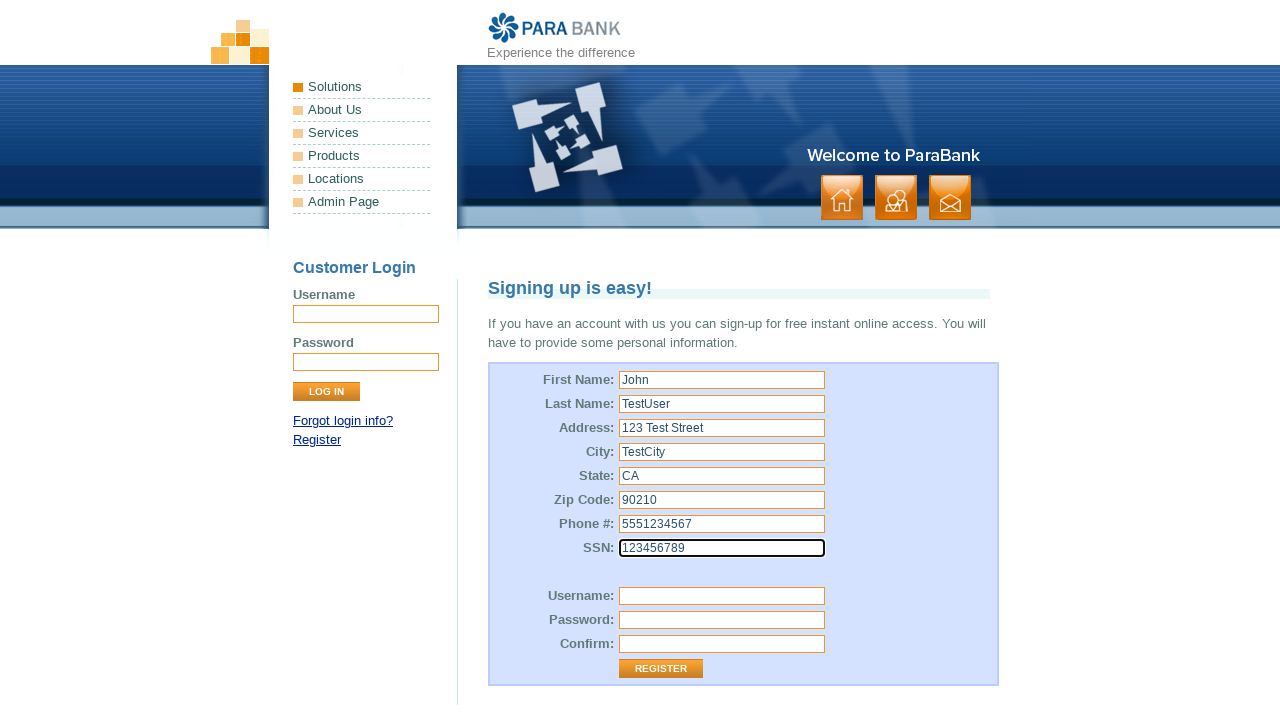

Filled username as 'testuser56541' on input[name='customer.username']
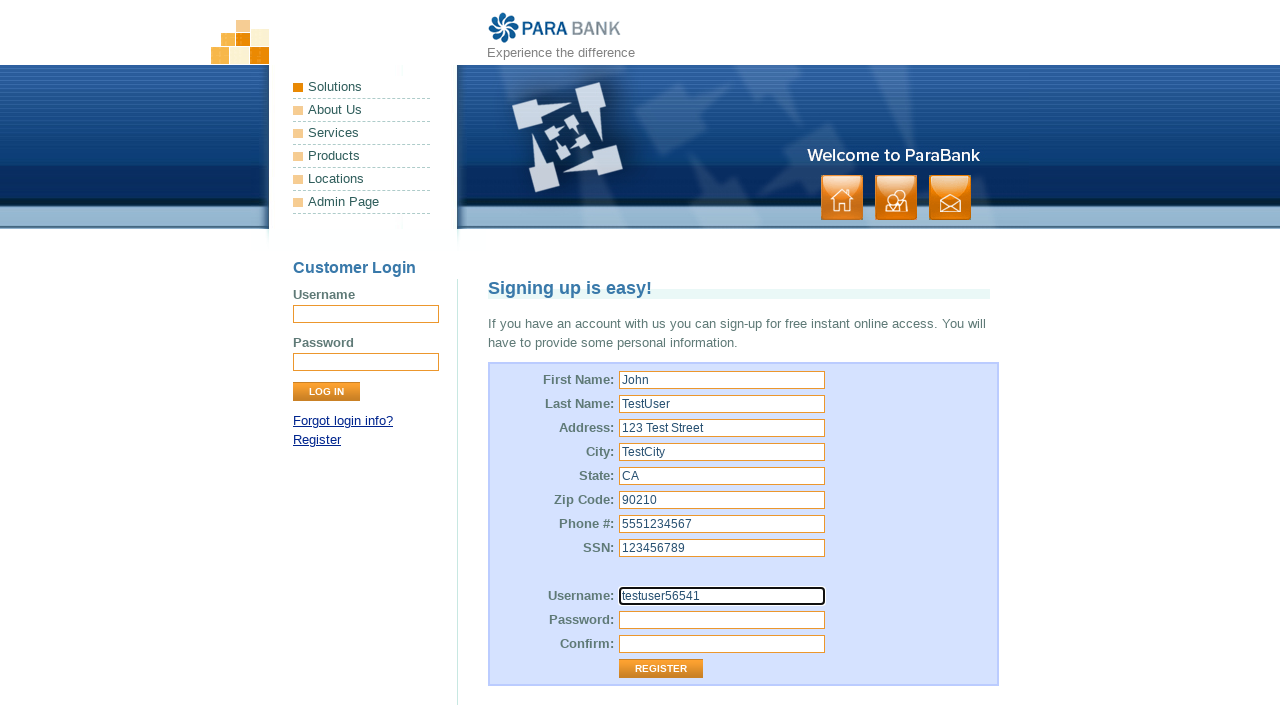

Filled password as 'SecurePass123' on input[name='customer.password']
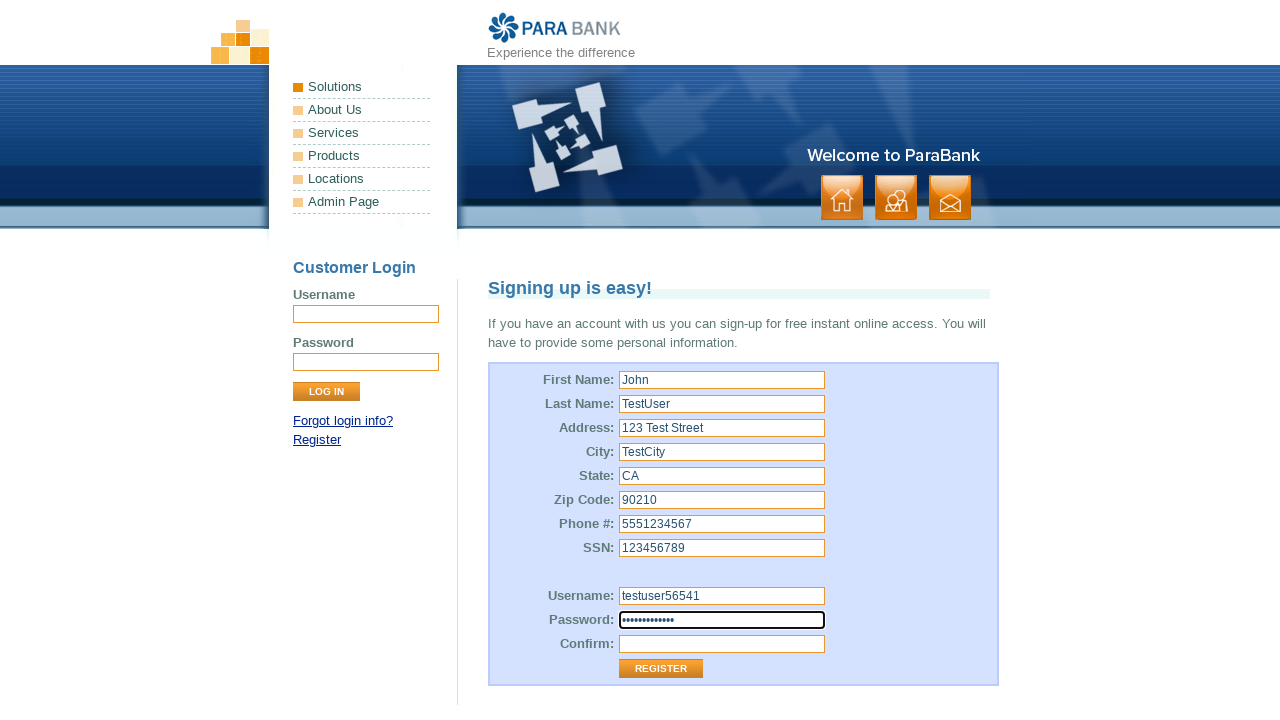

Filled repeated password as 'SecurePass123' on input[name='repeatedPassword']
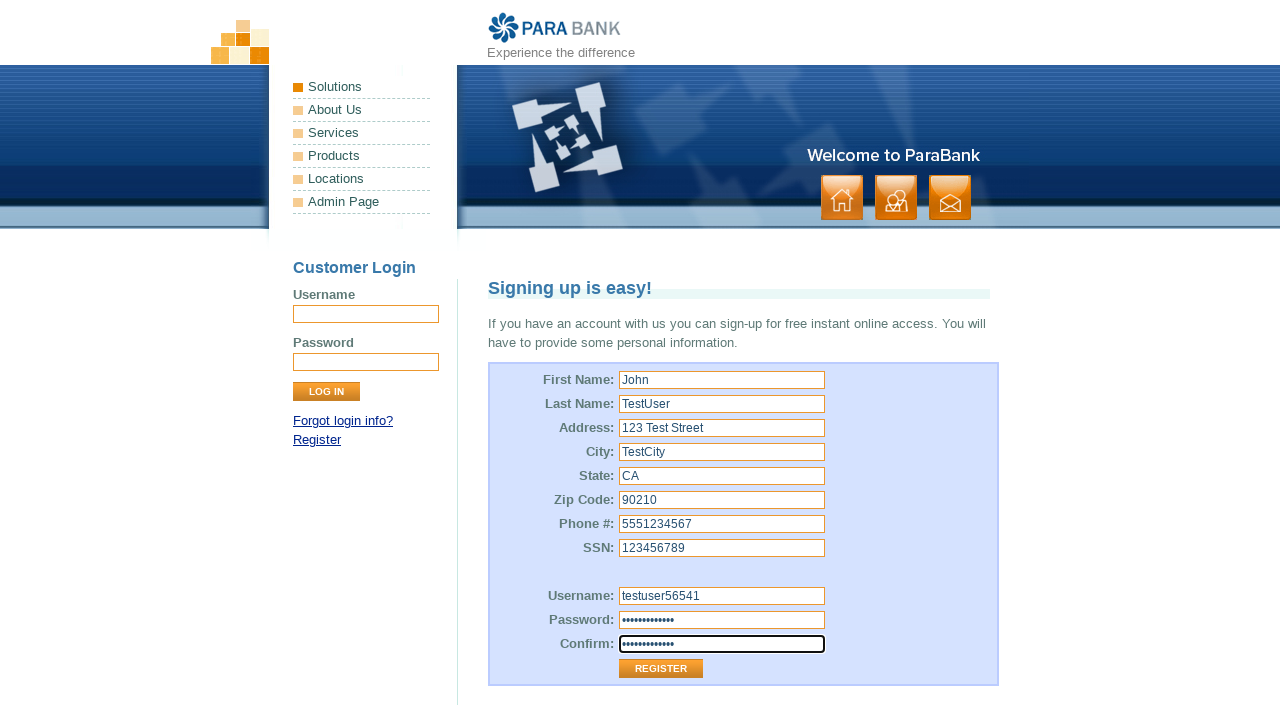

Clicked the Register button to submit the form at (661, 669) on input[value='Register']
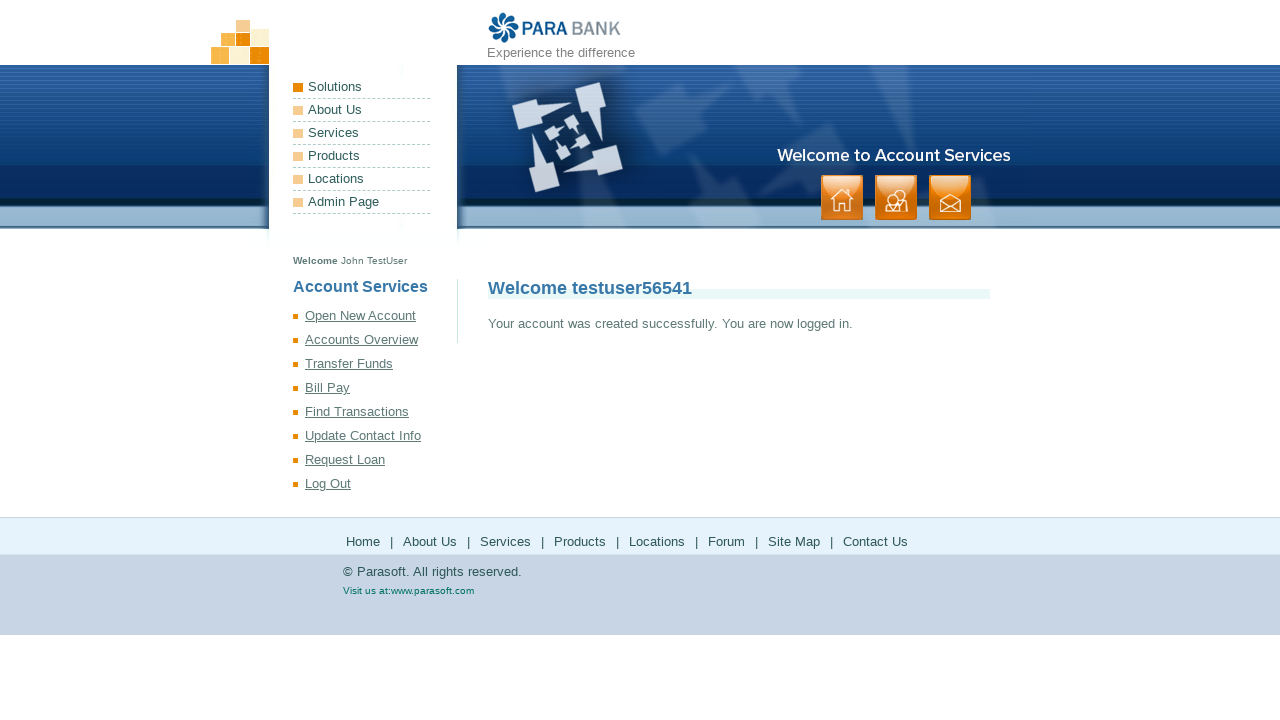

Welcome message with username 'testuser56541' is displayed
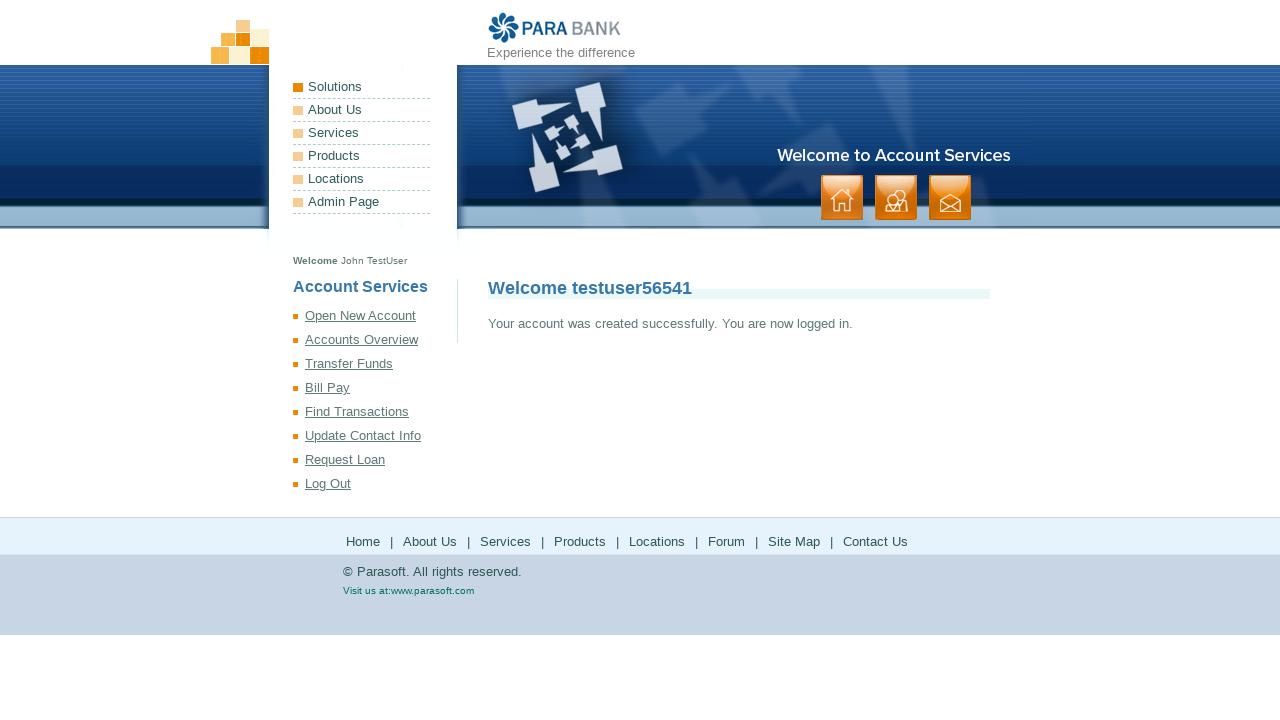

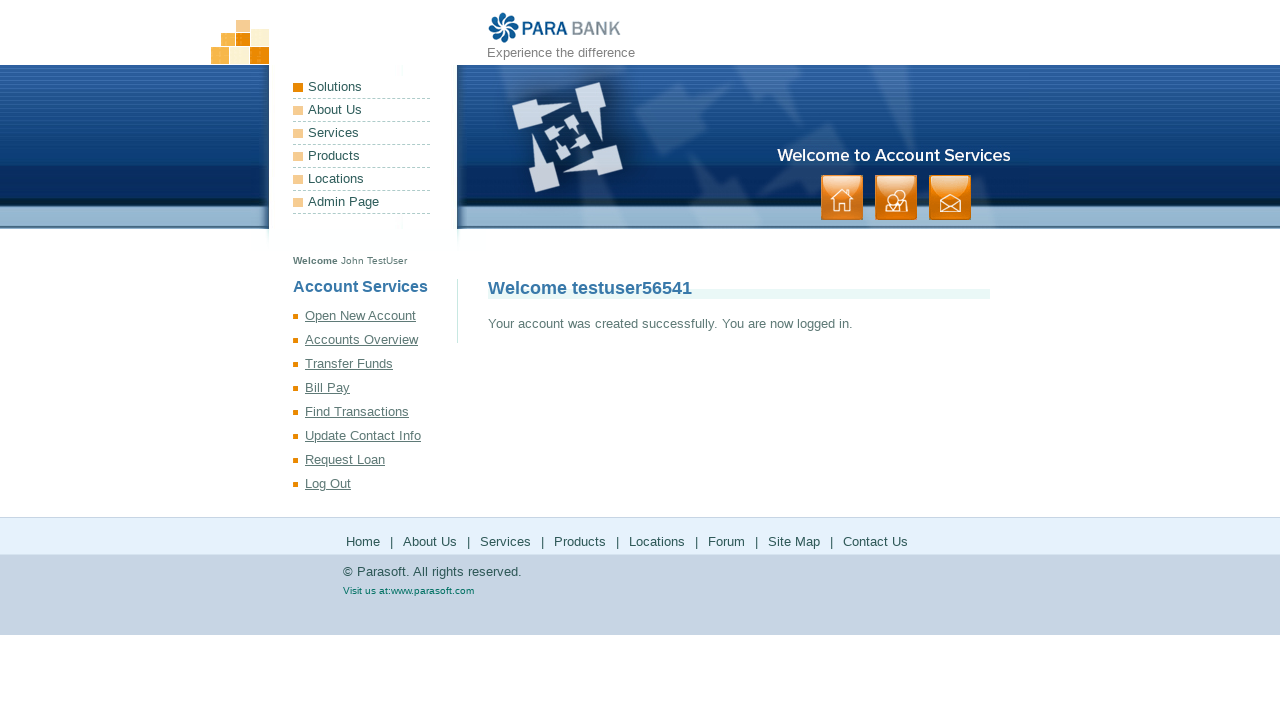